Tests the search functionality on python.org by entering "django" in the search box and submitting the search form, then verifying results are displayed.

Starting URL: https://www.python.org/

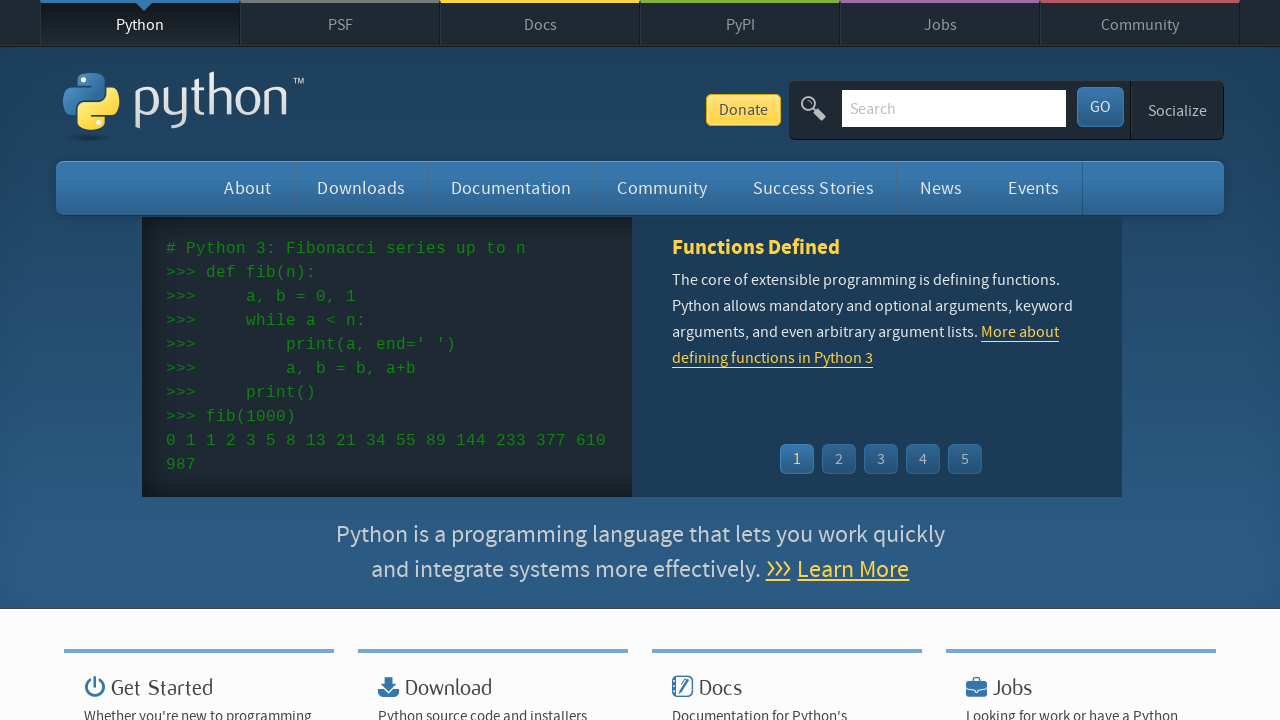

Filled search box with 'django' on input[name='q']
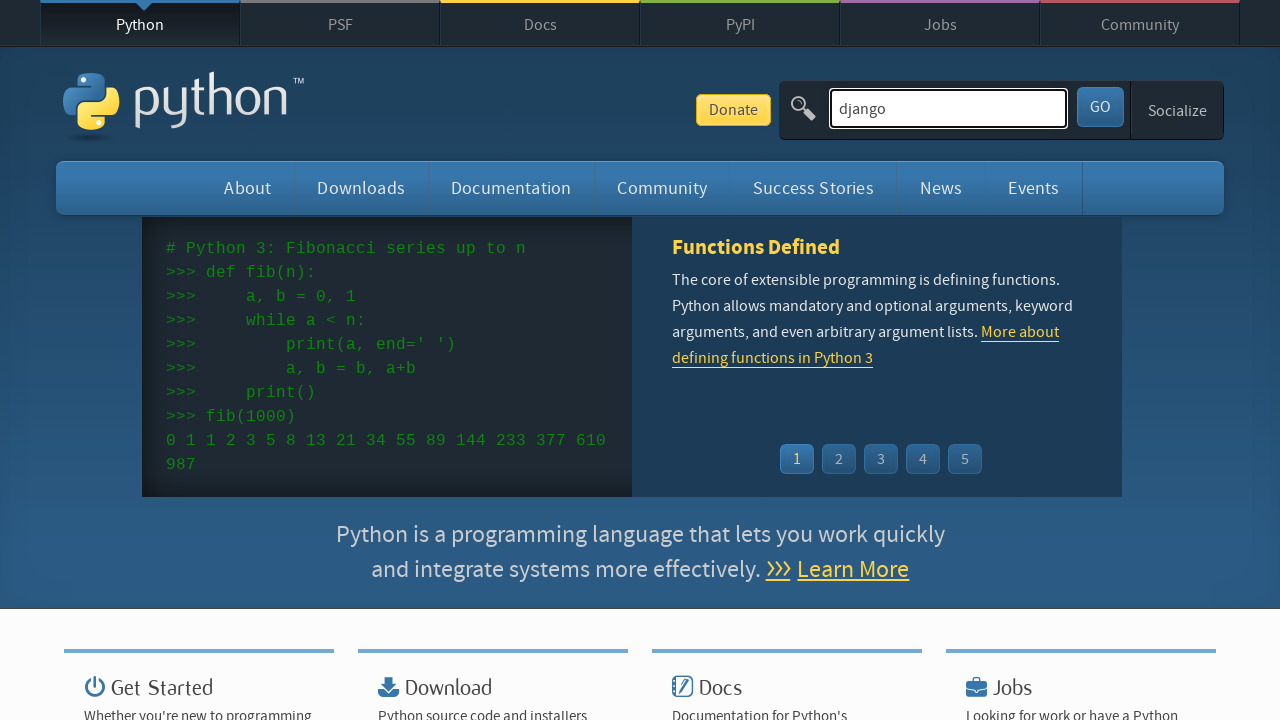

Pressed Enter to submit search form on input[name='q']
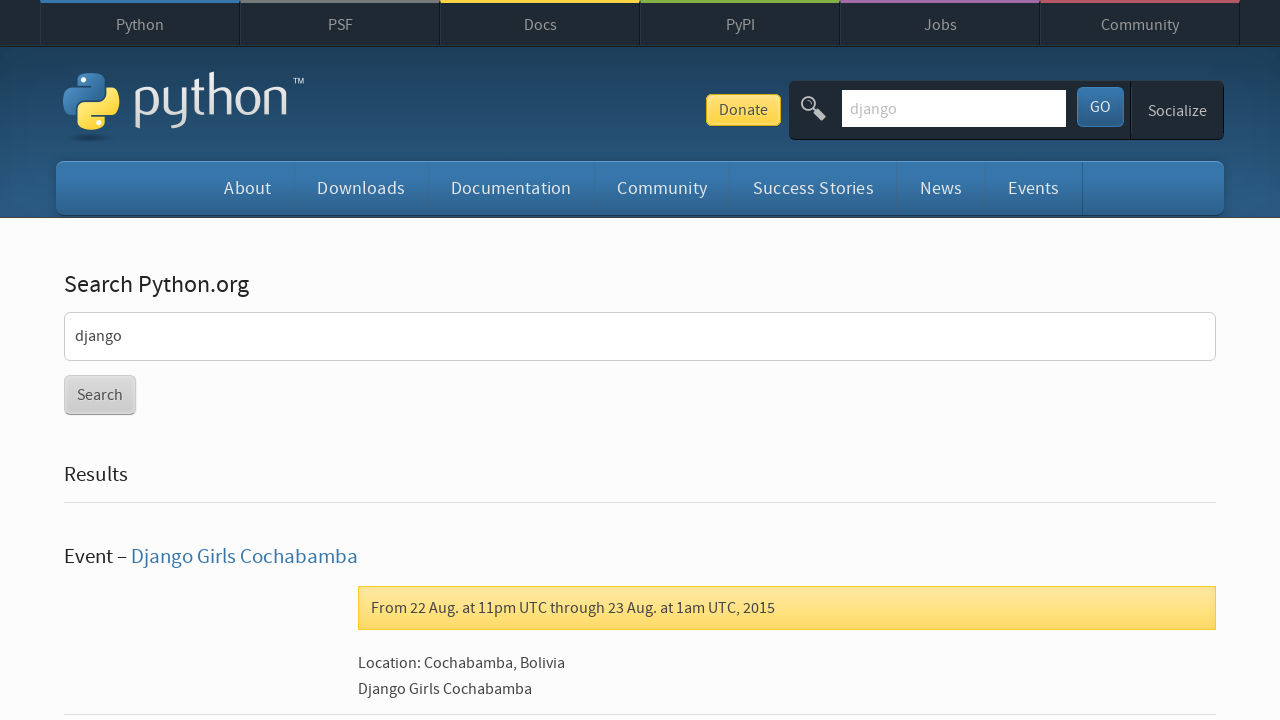

Search results page loaded and results are displayed
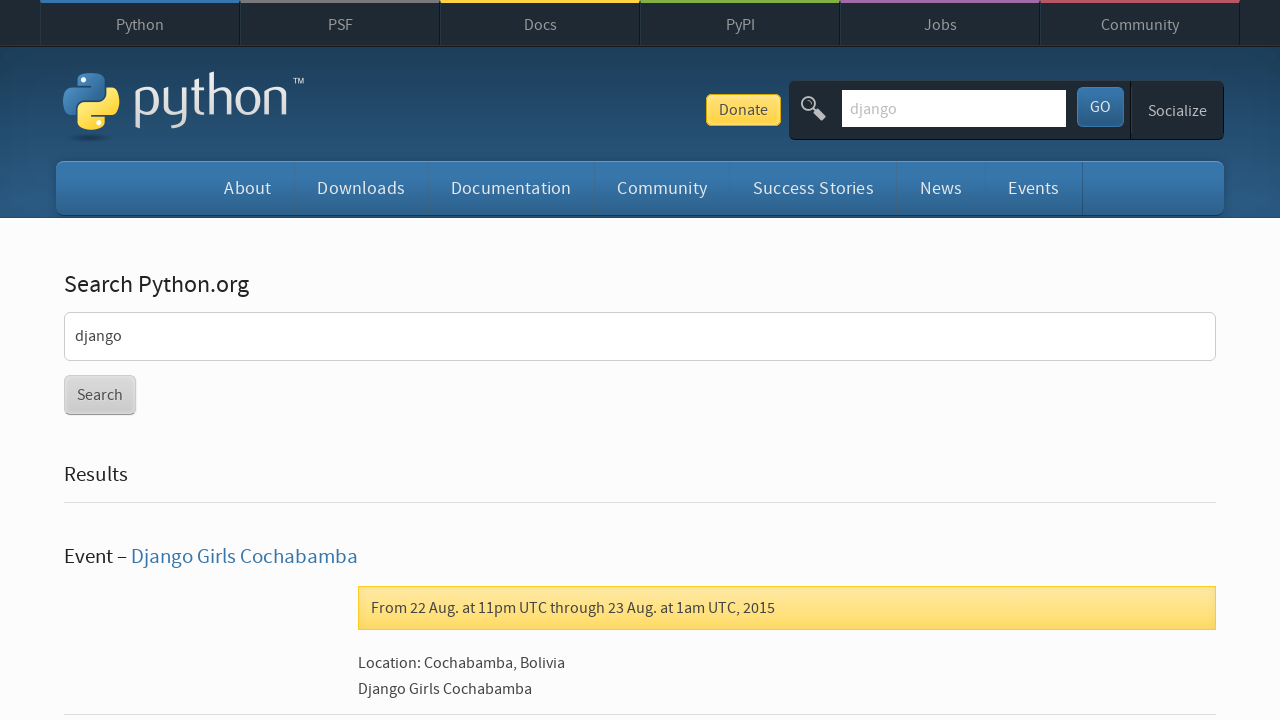

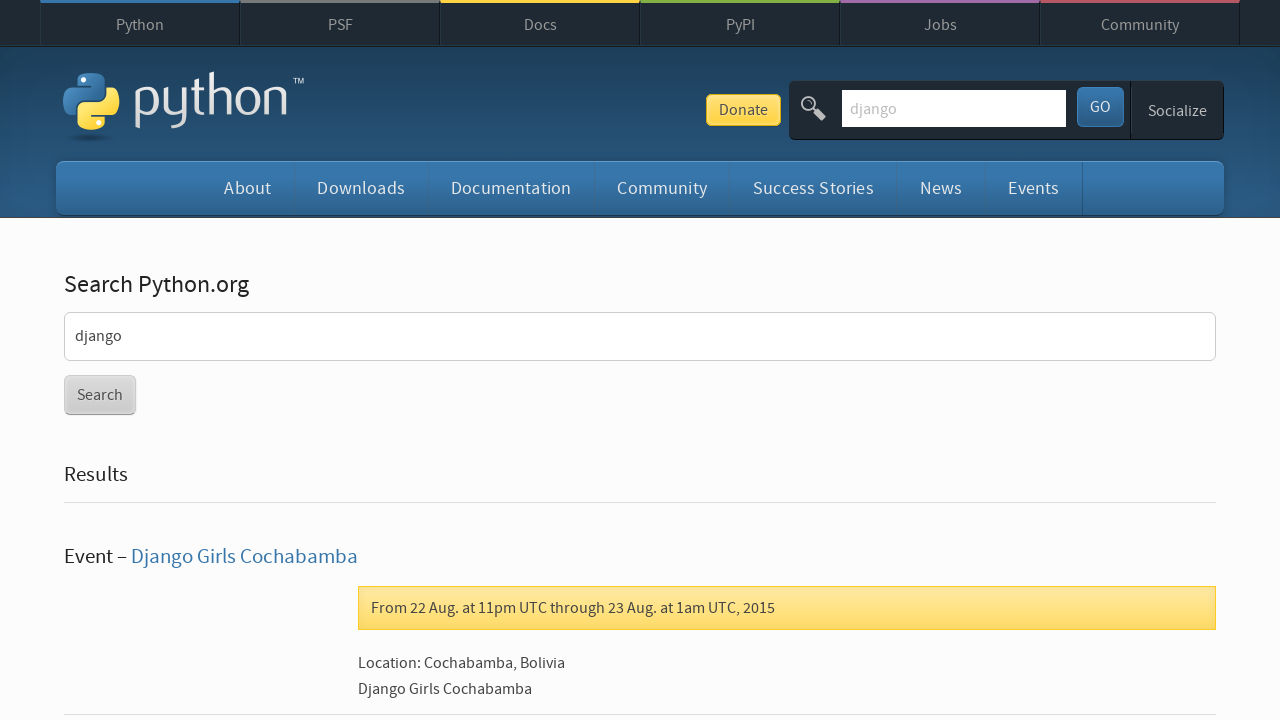